Tests radio button selection functionality by clicking on "Yes" and "Impressive" radio button labels and verifying they become selected, while also checking that the "No" option is disabled.

Starting URL: https://demoqa.com/radio-button

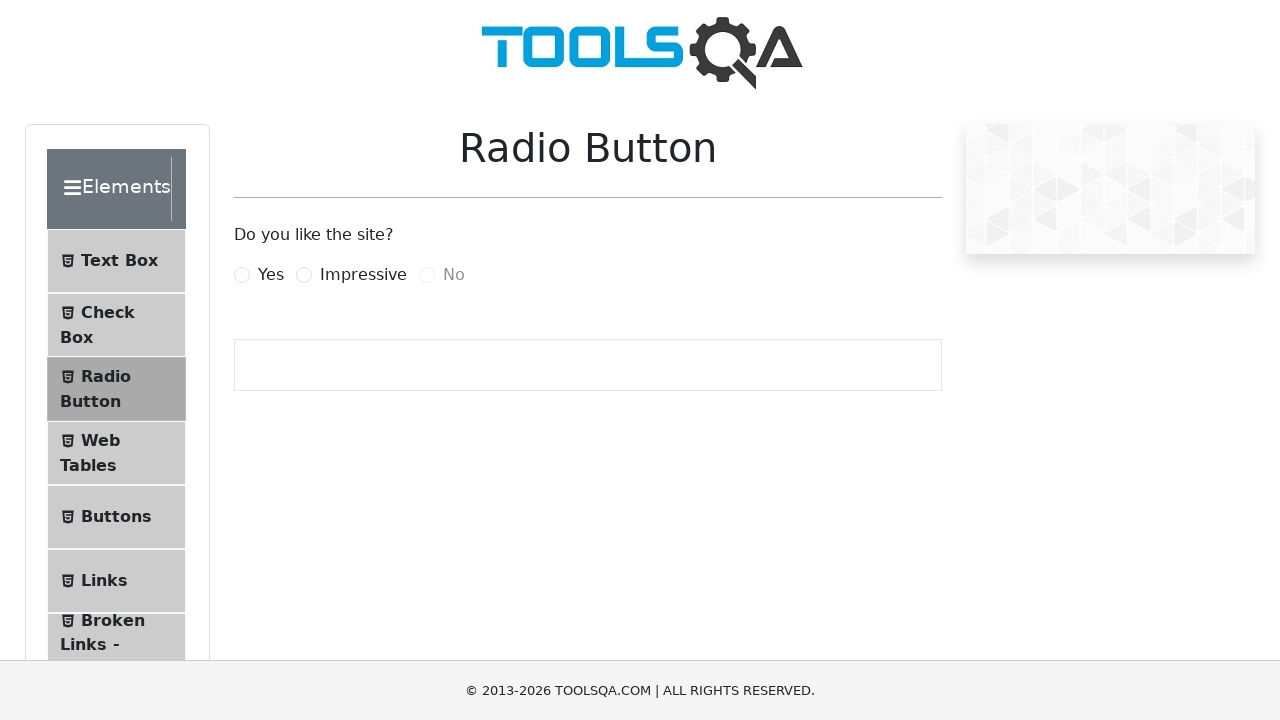

Clicked on 'Yes' radio button label at (271, 275) on label[for='yesRadio']
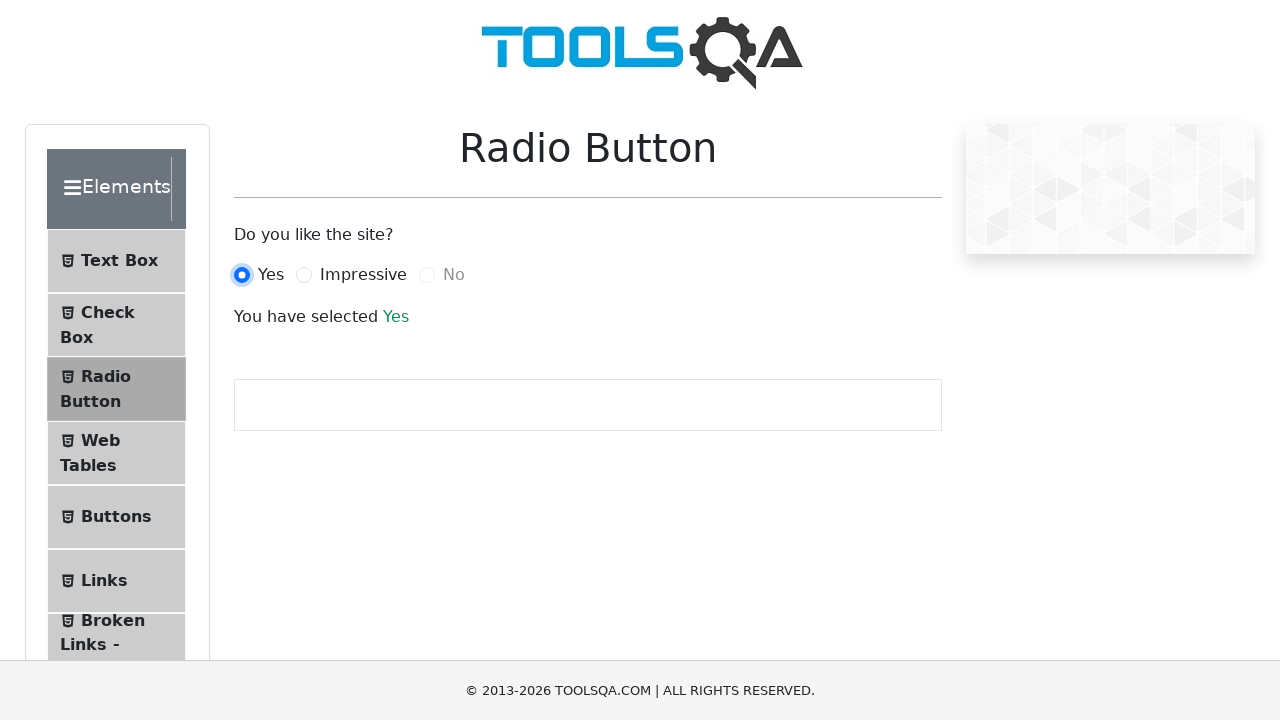

Verified 'Yes' radio button is selected
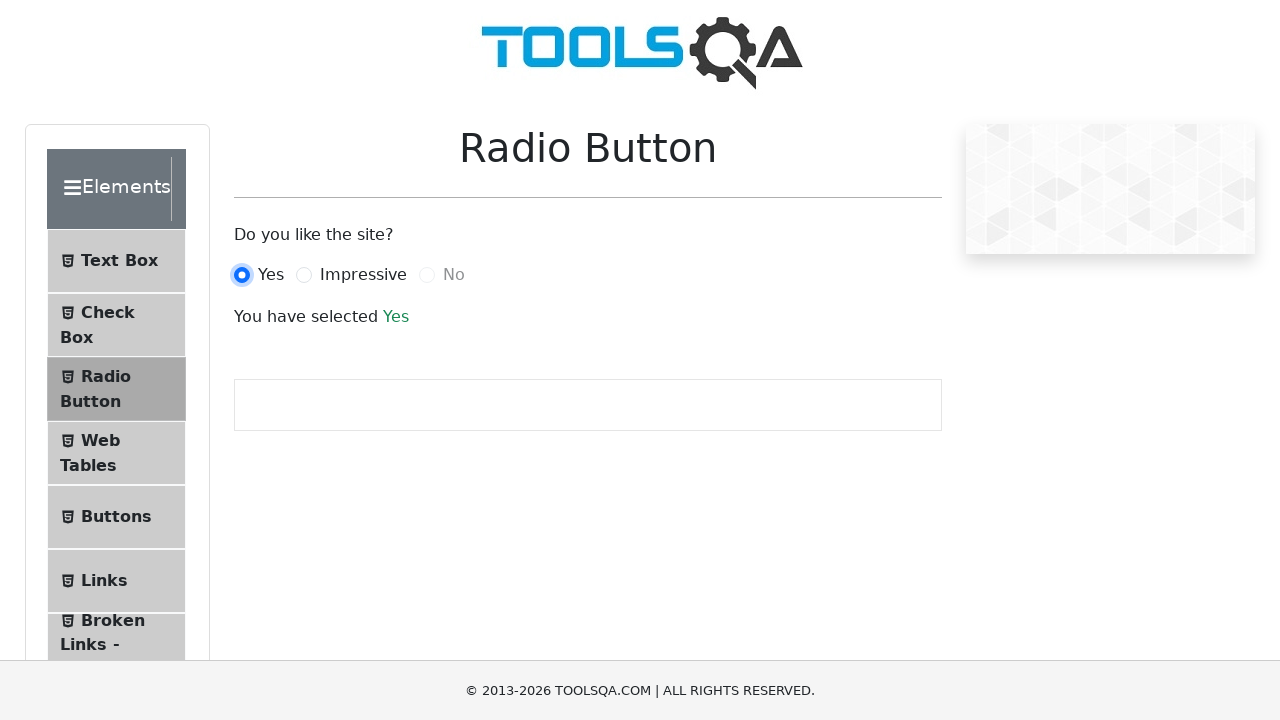

Clicked on 'Impressive' radio button label at (363, 275) on label[for='impressiveRadio']
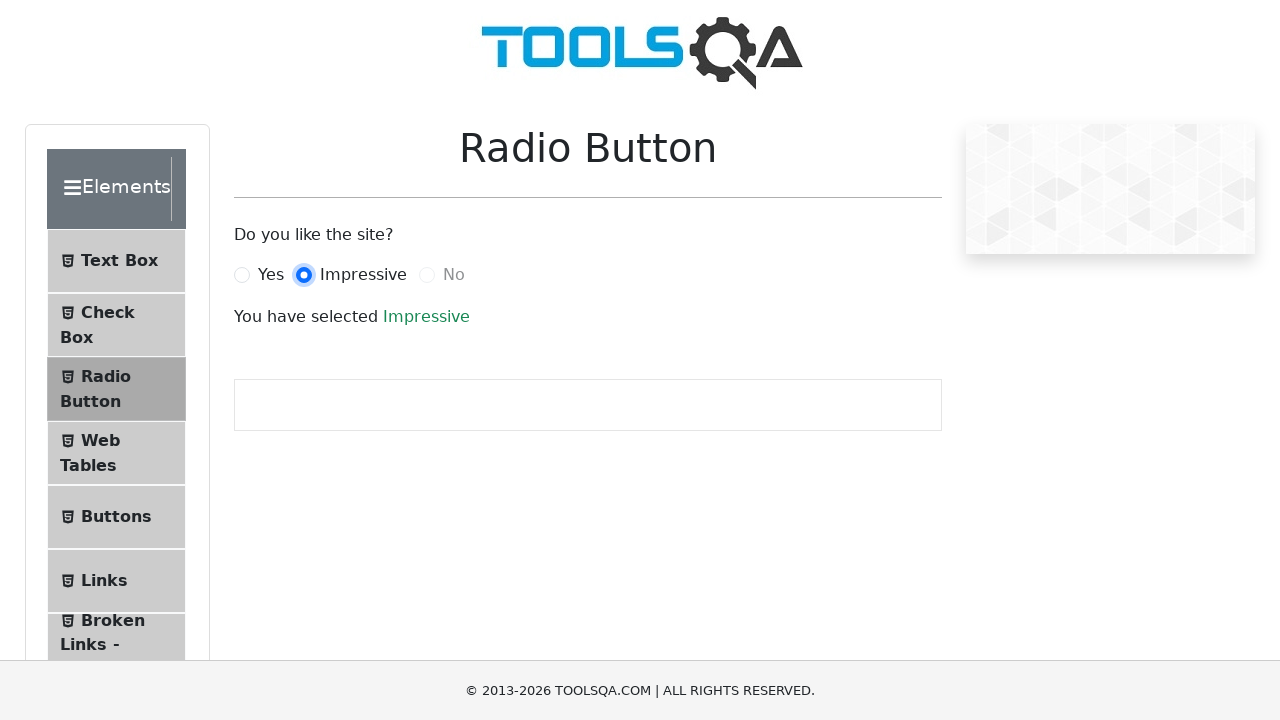

Verified 'Impressive' radio button is selected
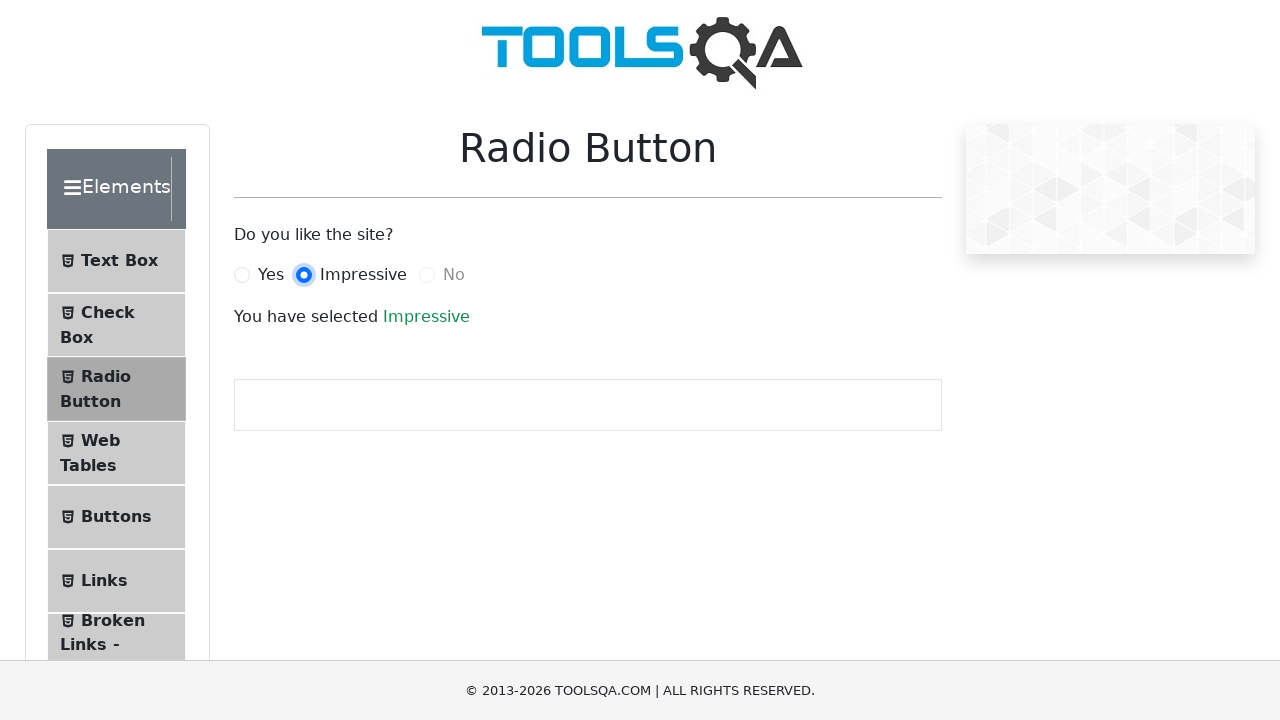

Verified 'No' radio button is disabled
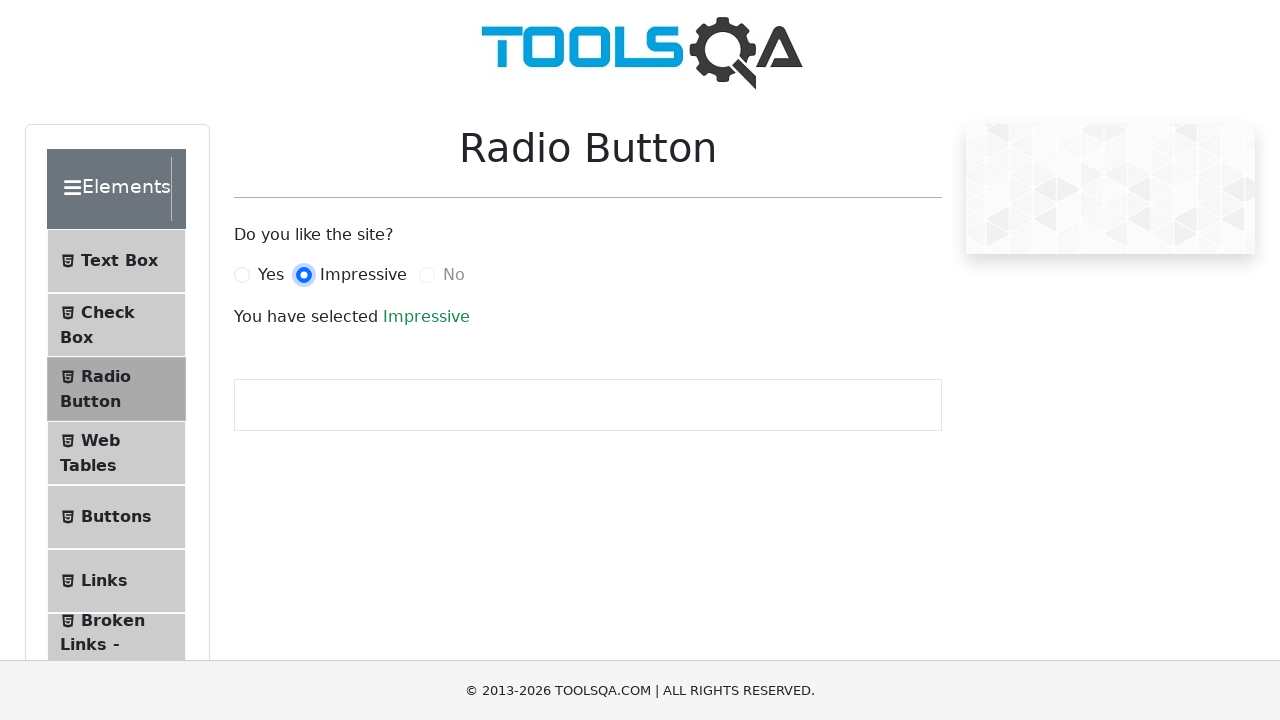

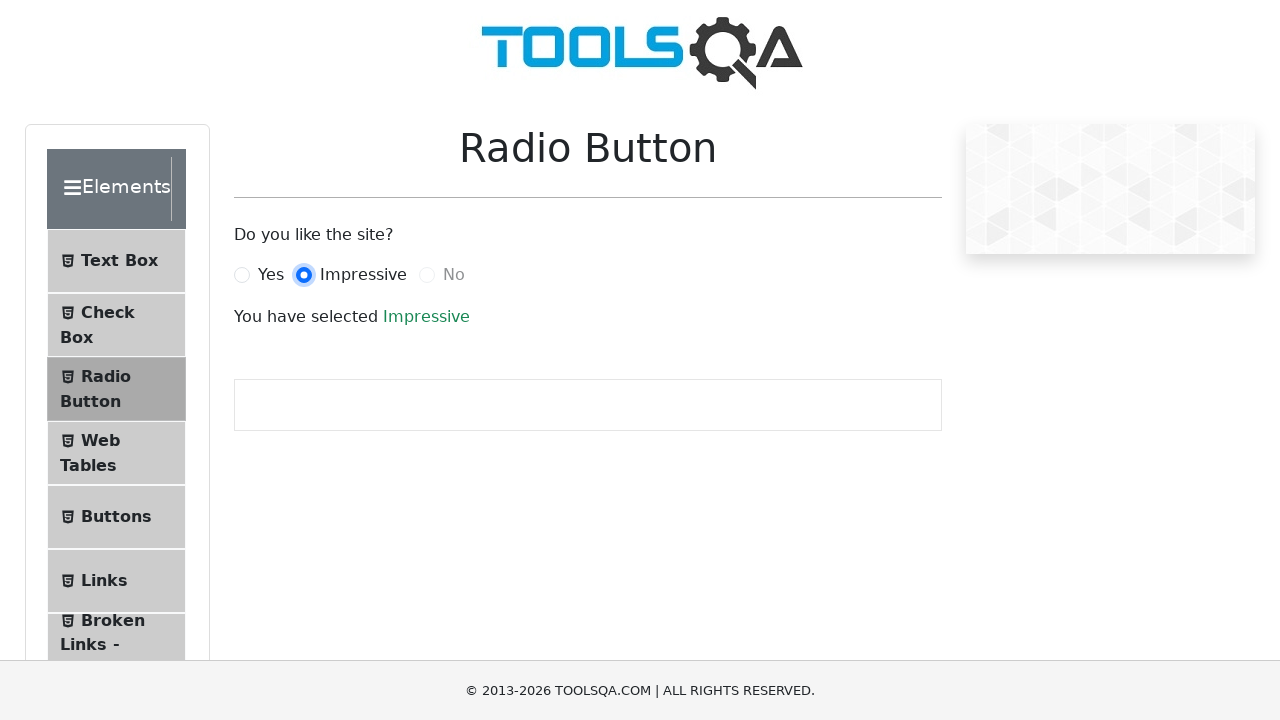